Navigates to a practice page and maximizes the browser window. The test appears to be a setup for dropdown testing but currently only performs navigation.

Starting URL: https://learn.letskodeit.com/p/practice

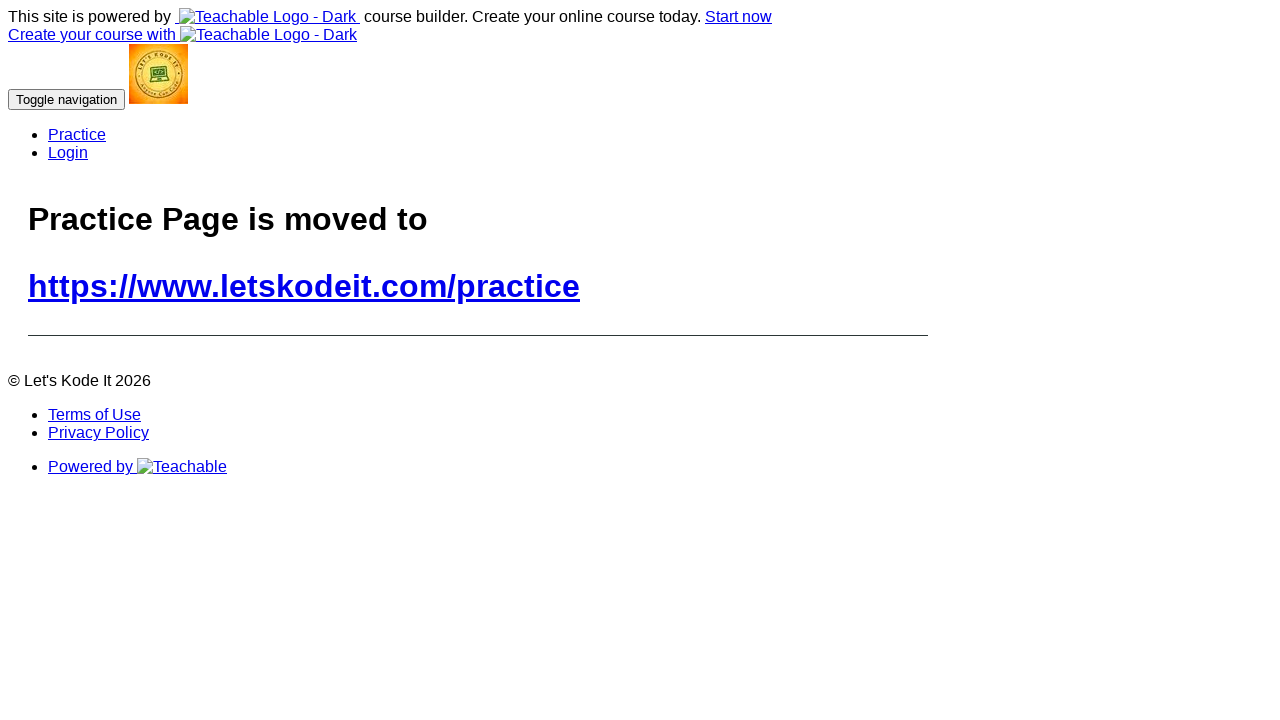

Set viewport to 1920x1080 (maximized window size)
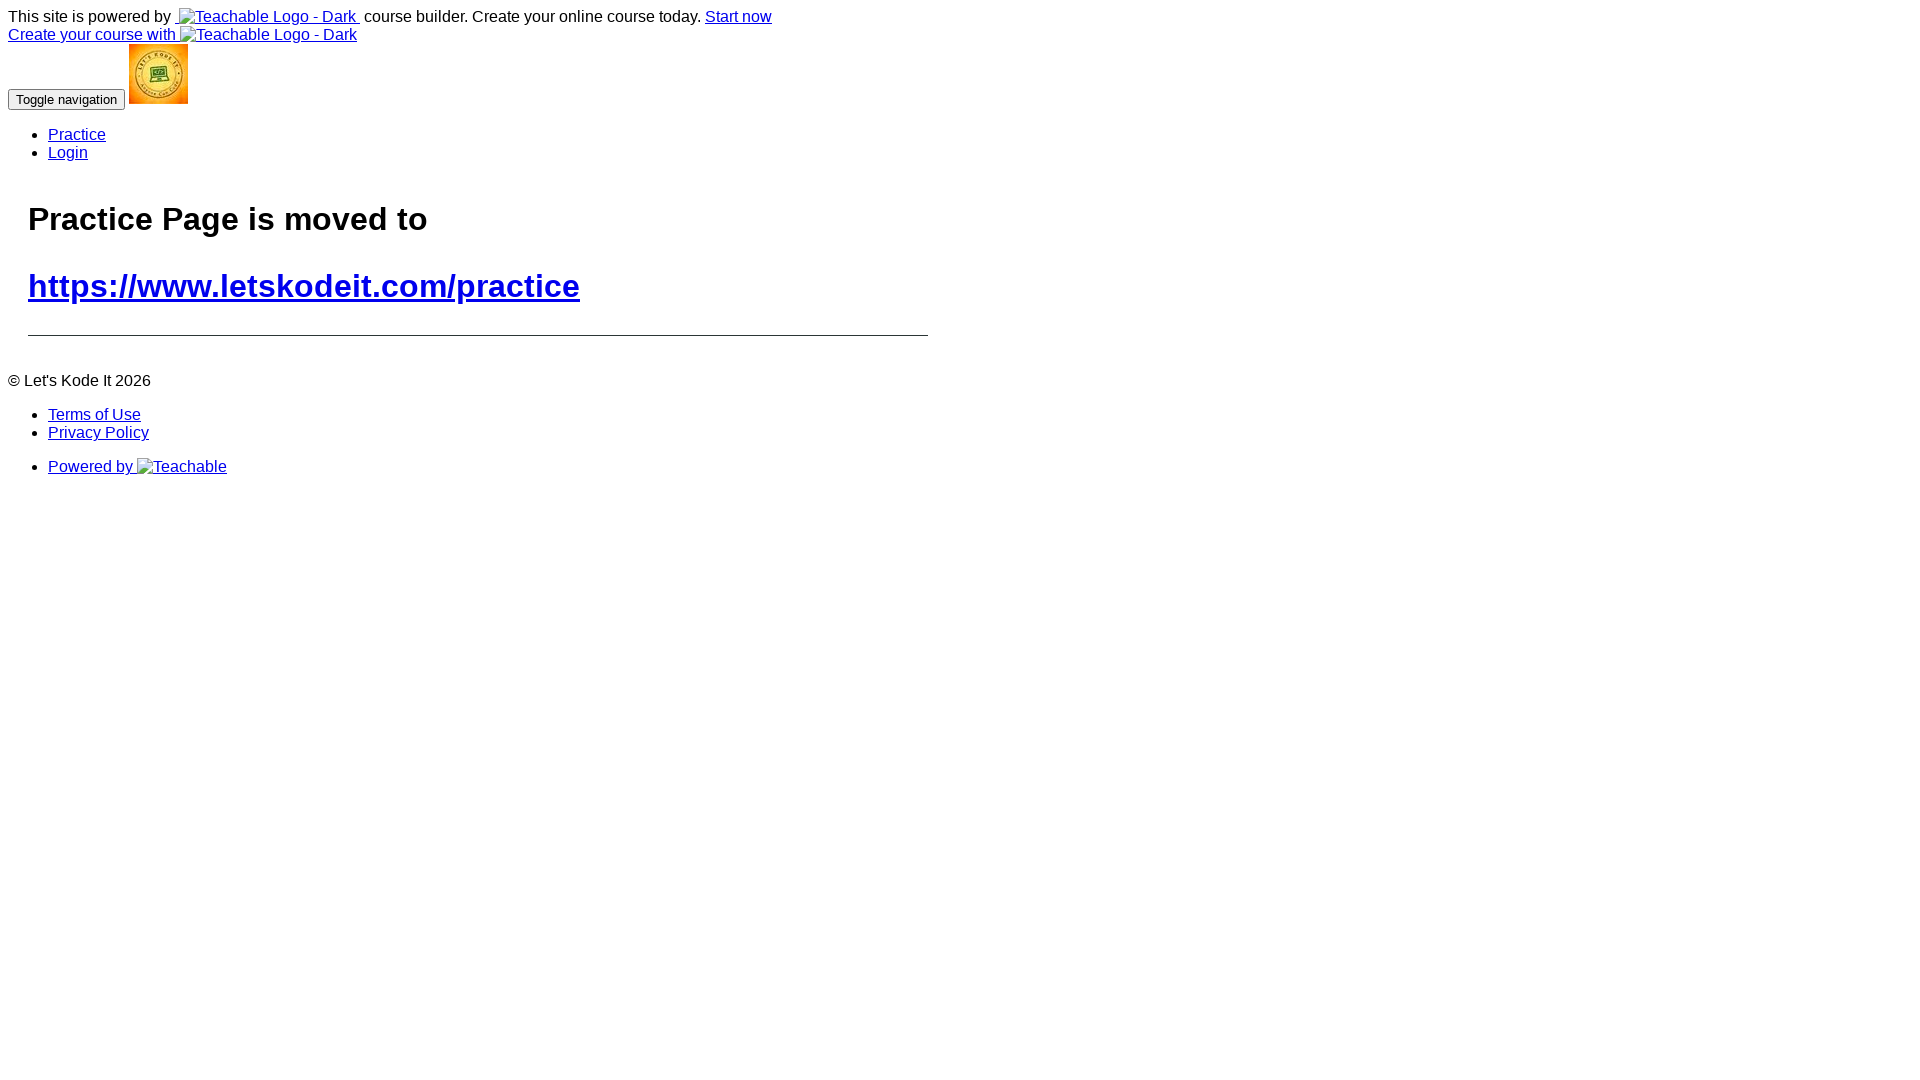

Waited for DOM to finish loading on practice page
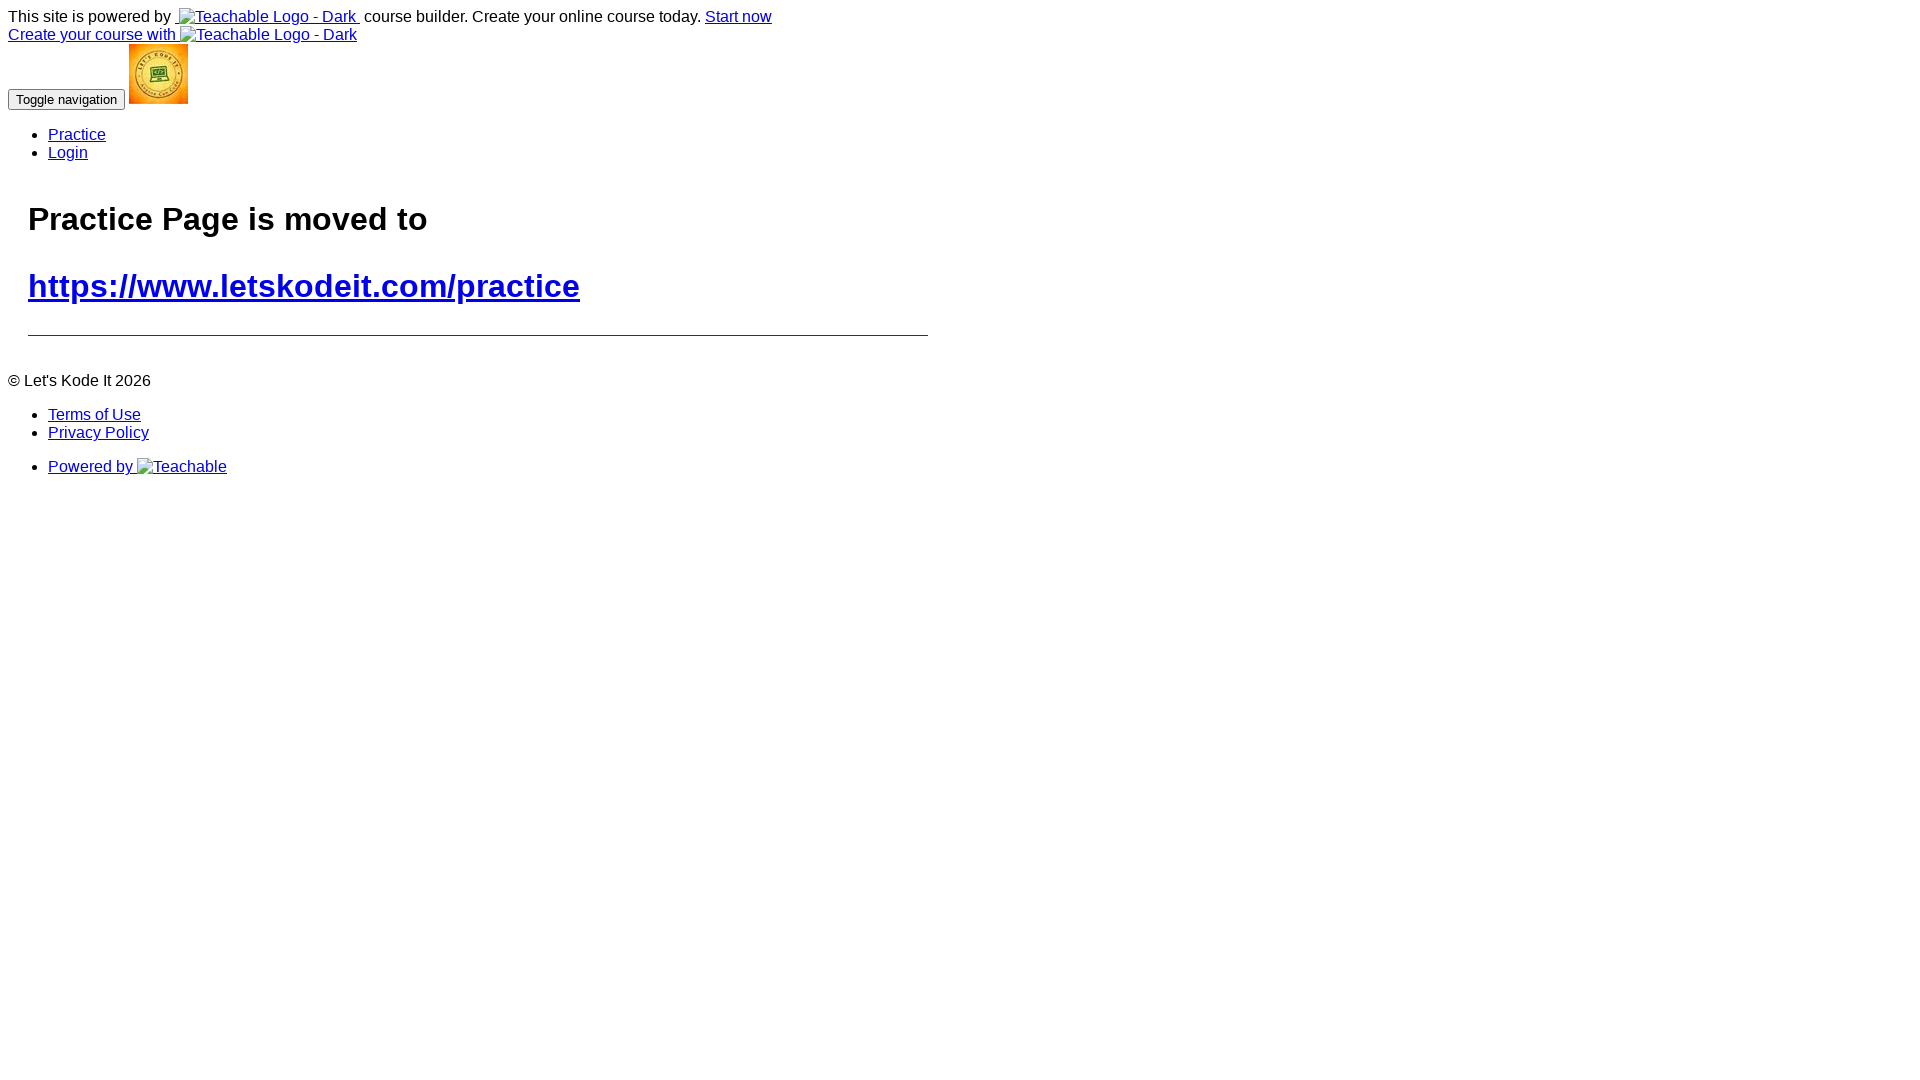

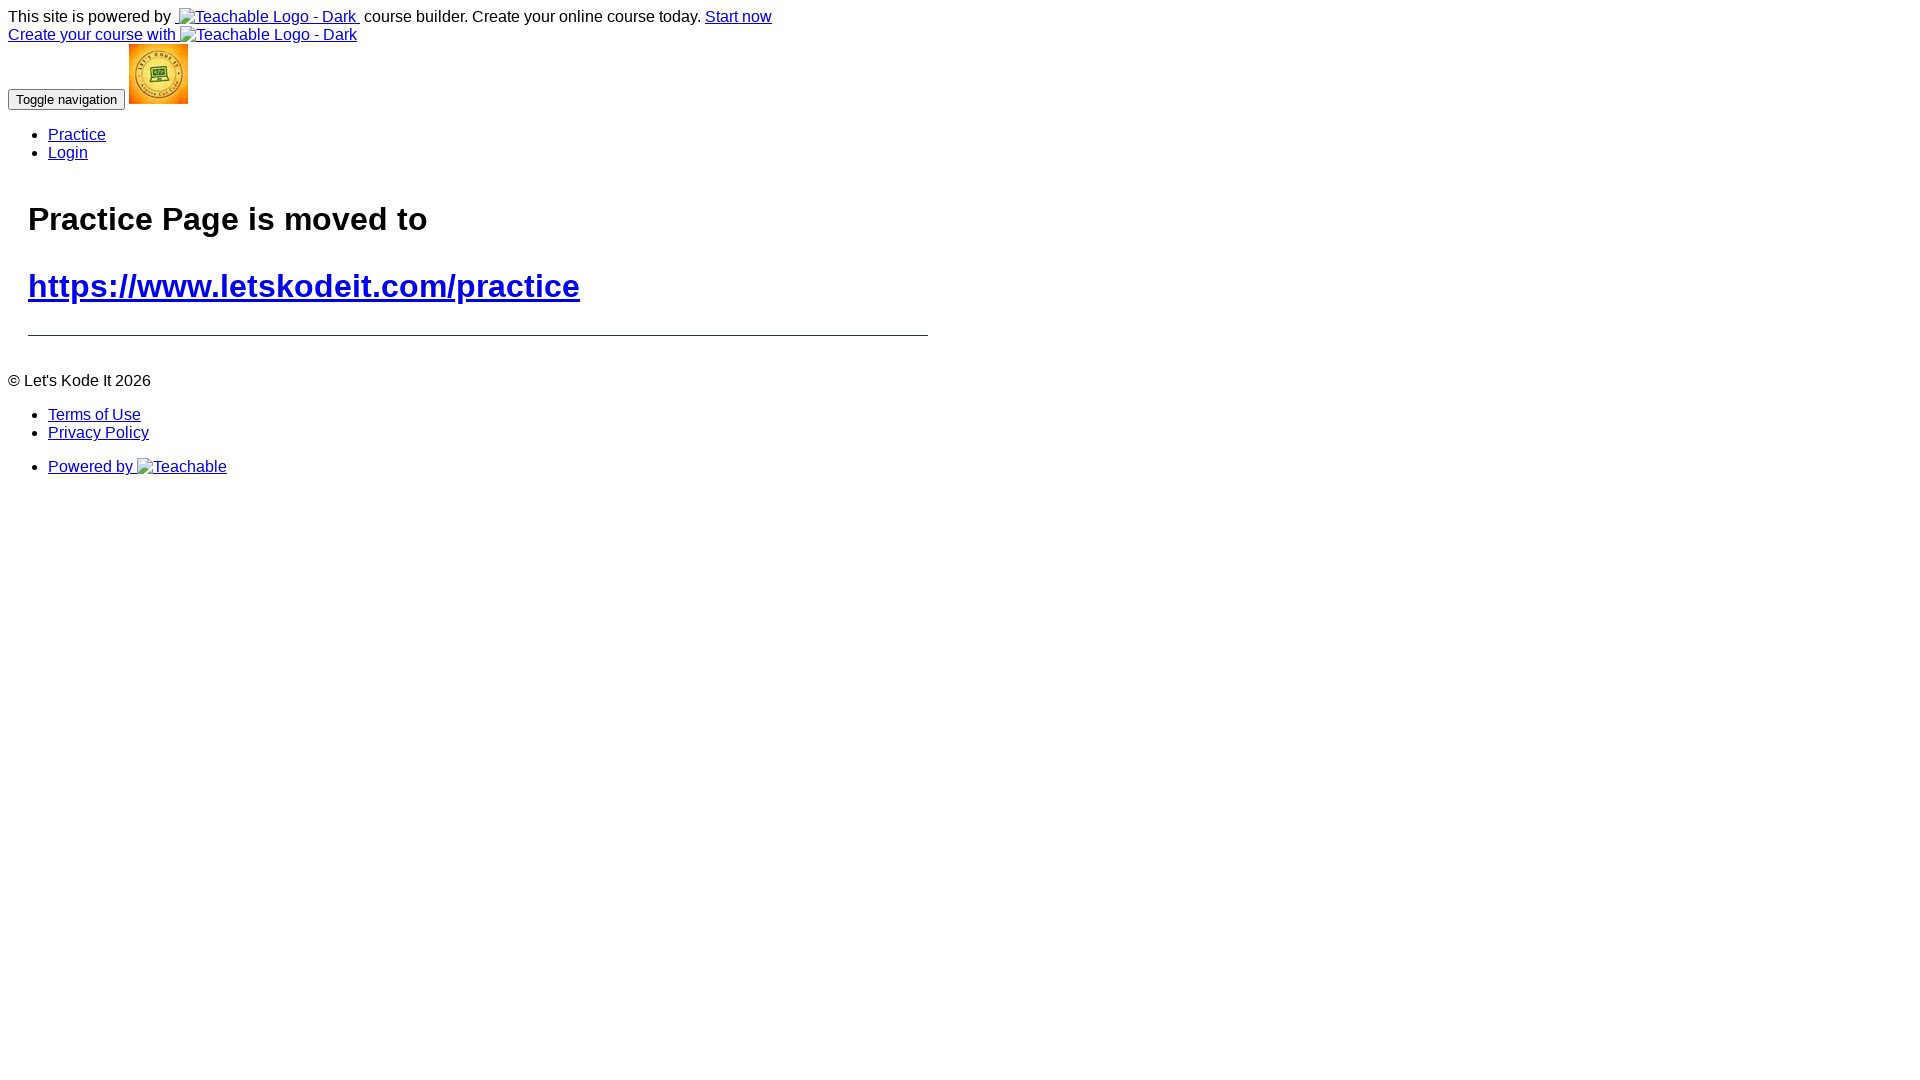